Navigates to the Inputs page and enters a random number into the input field.

Starting URL: https://the-internet.herokuapp.com/

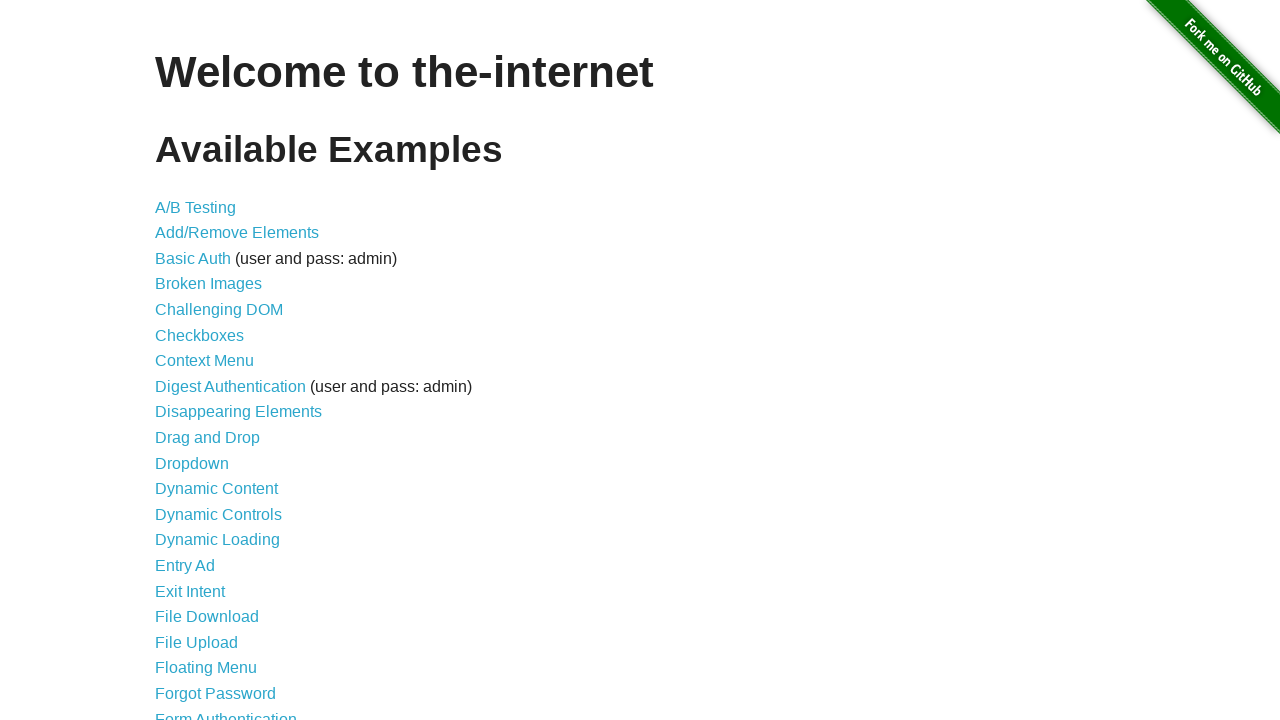

Clicked on Inputs link at (176, 361) on xpath=//a[@href='/inputs']
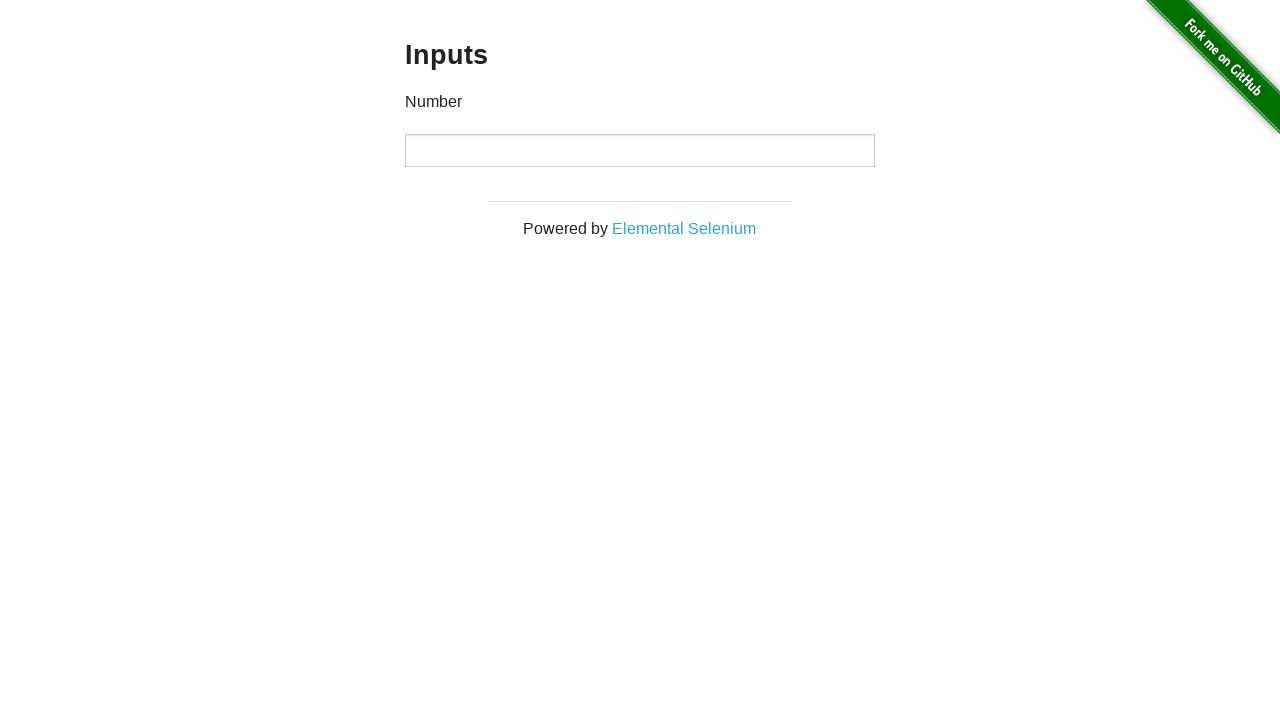

Navigated to Inputs page
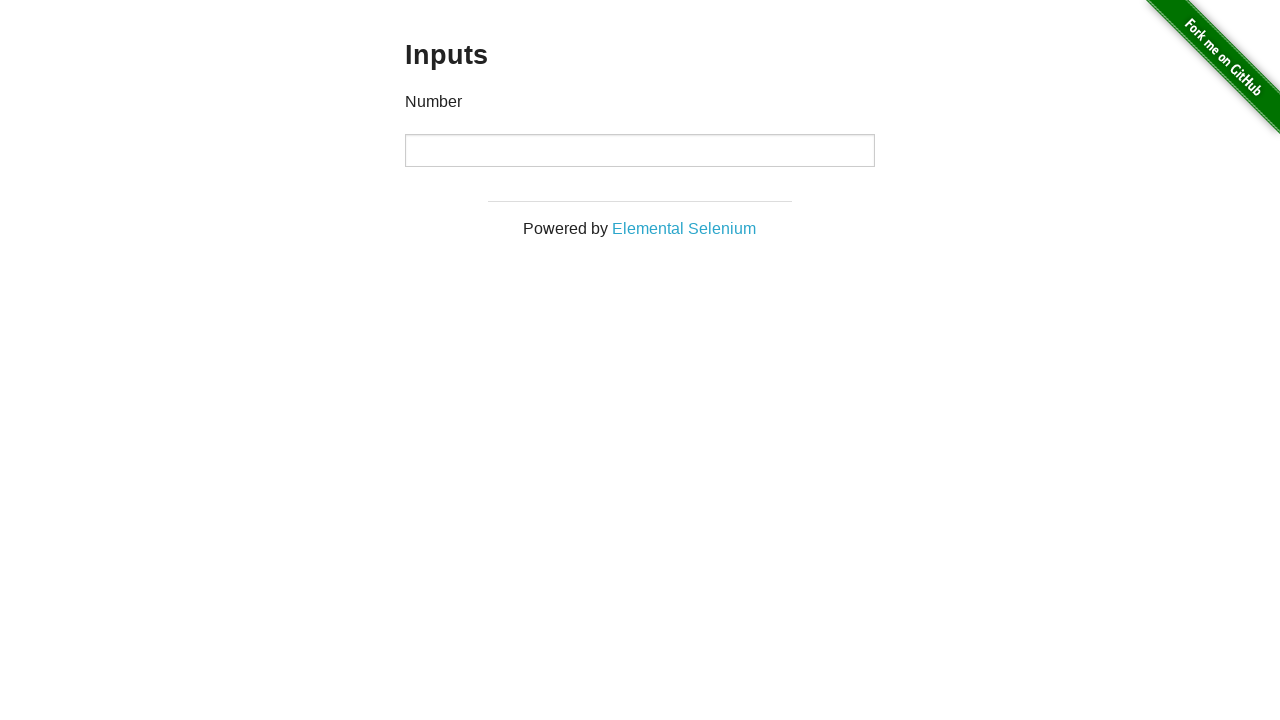

Entered random number 7382 into the input field on input[type='number']
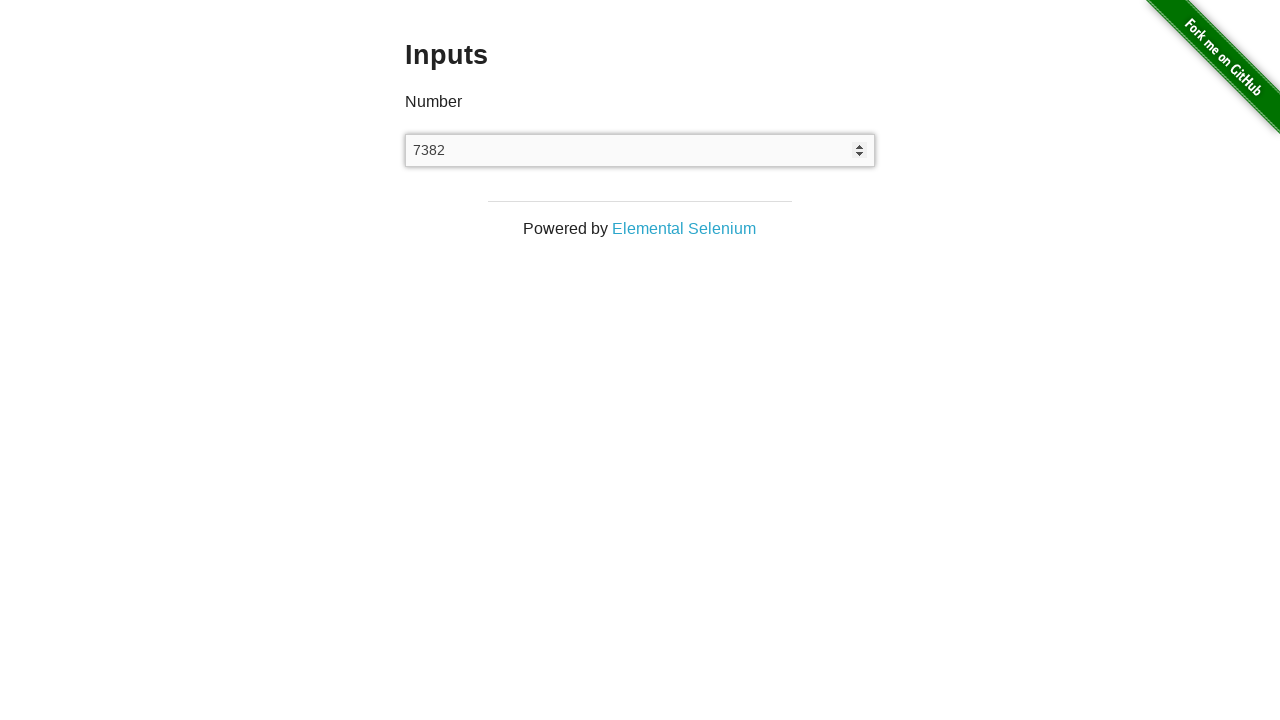

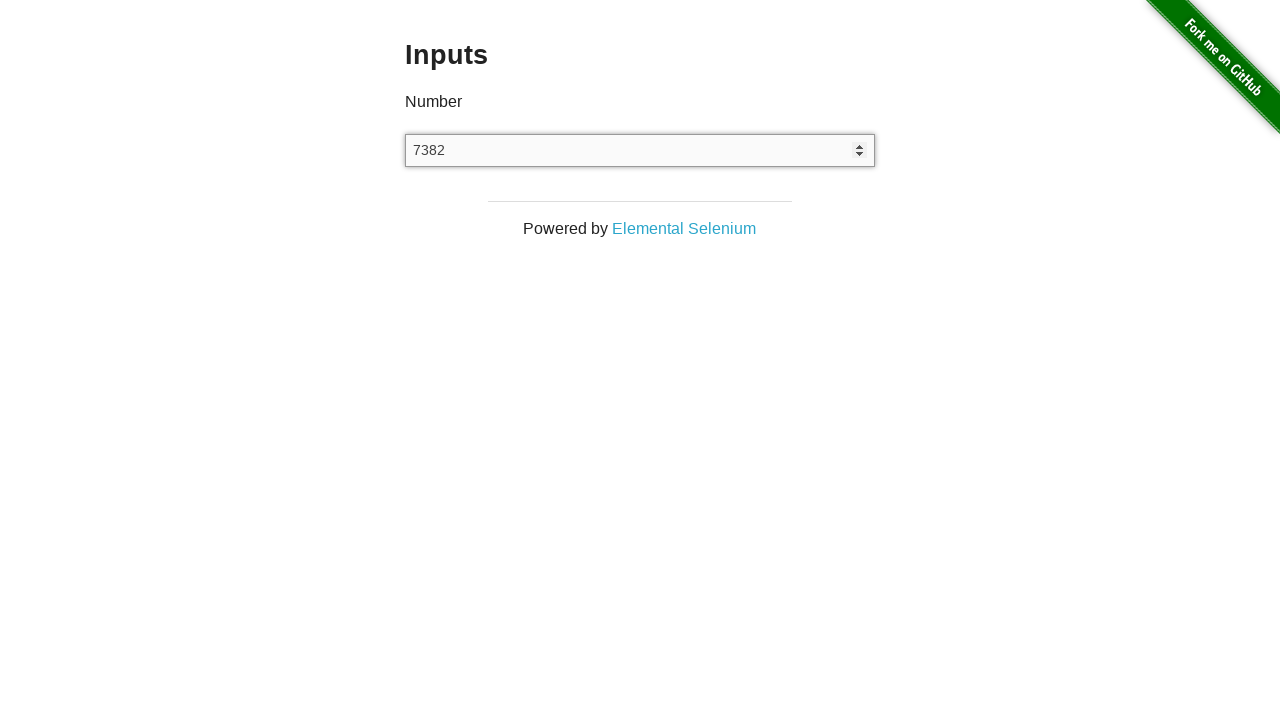